Navigates to a page with loading images, waits for all images to load, and retrieves the src attribute of the third image

Starting URL: https://bonigarcia.dev/selenium-webdriver-java/loading-images.html

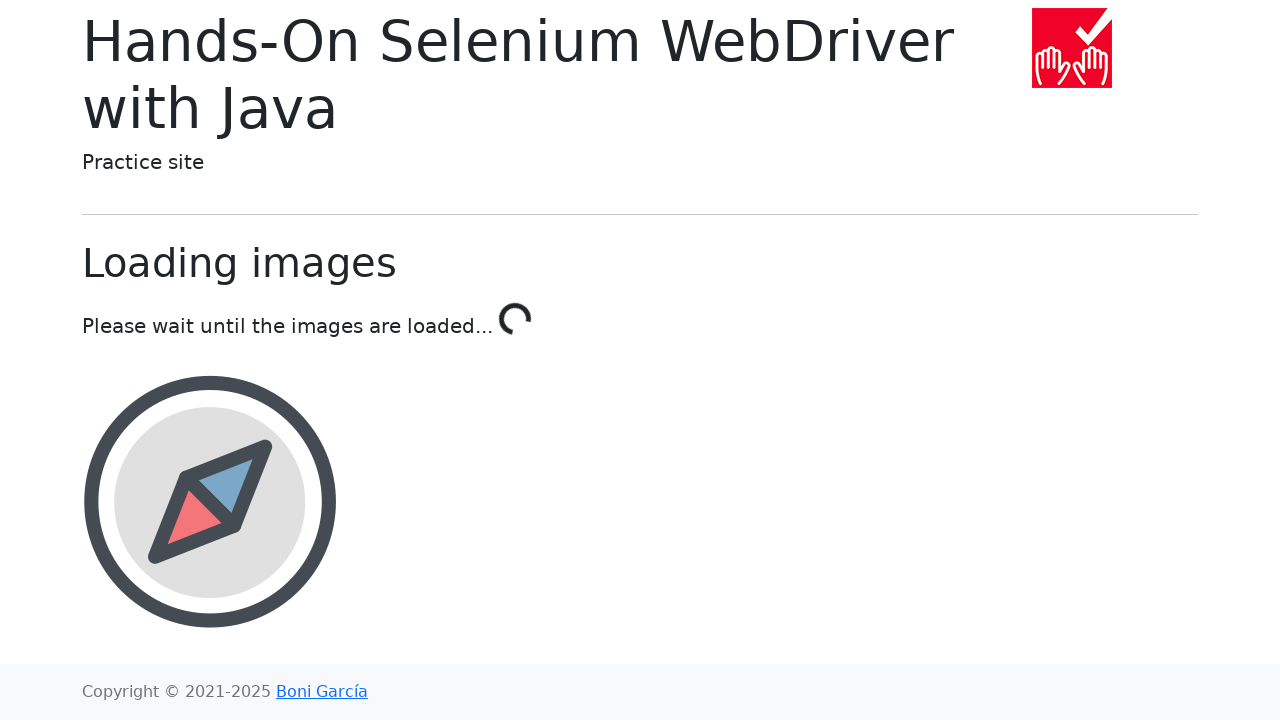

Waited for third image with id='award' to be present
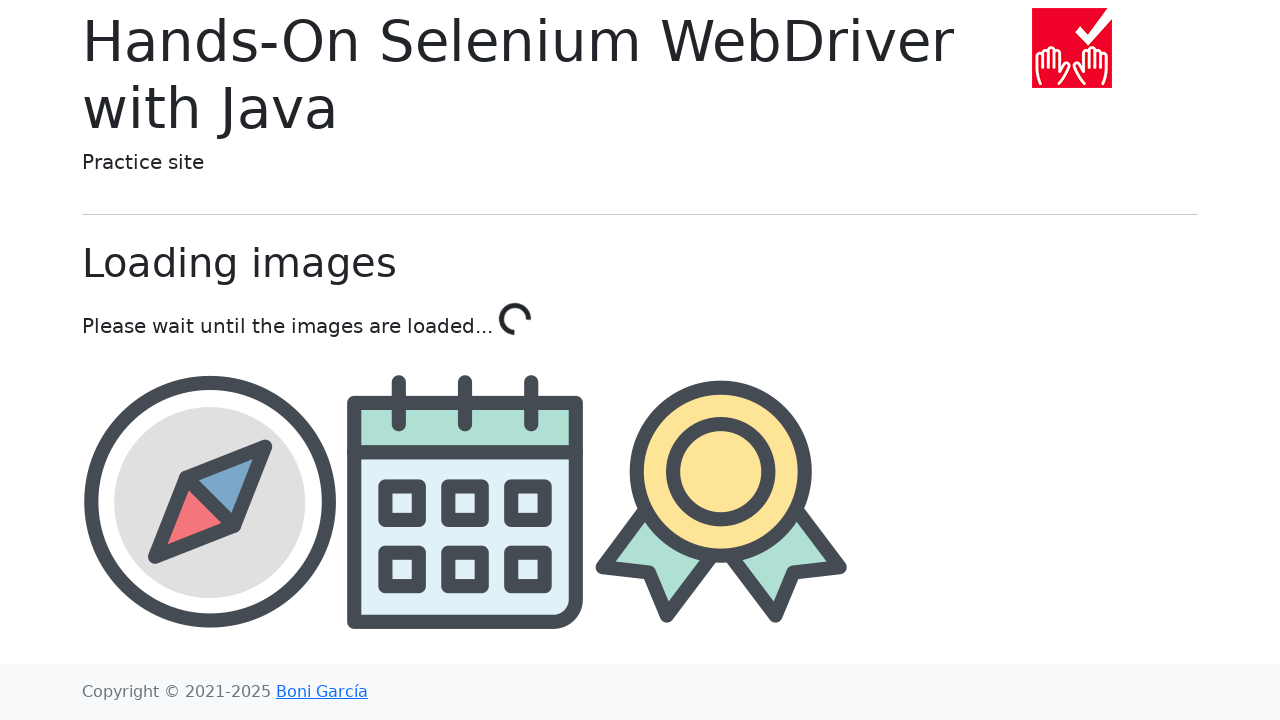

Retrieved src attribute of third image: img/award.png
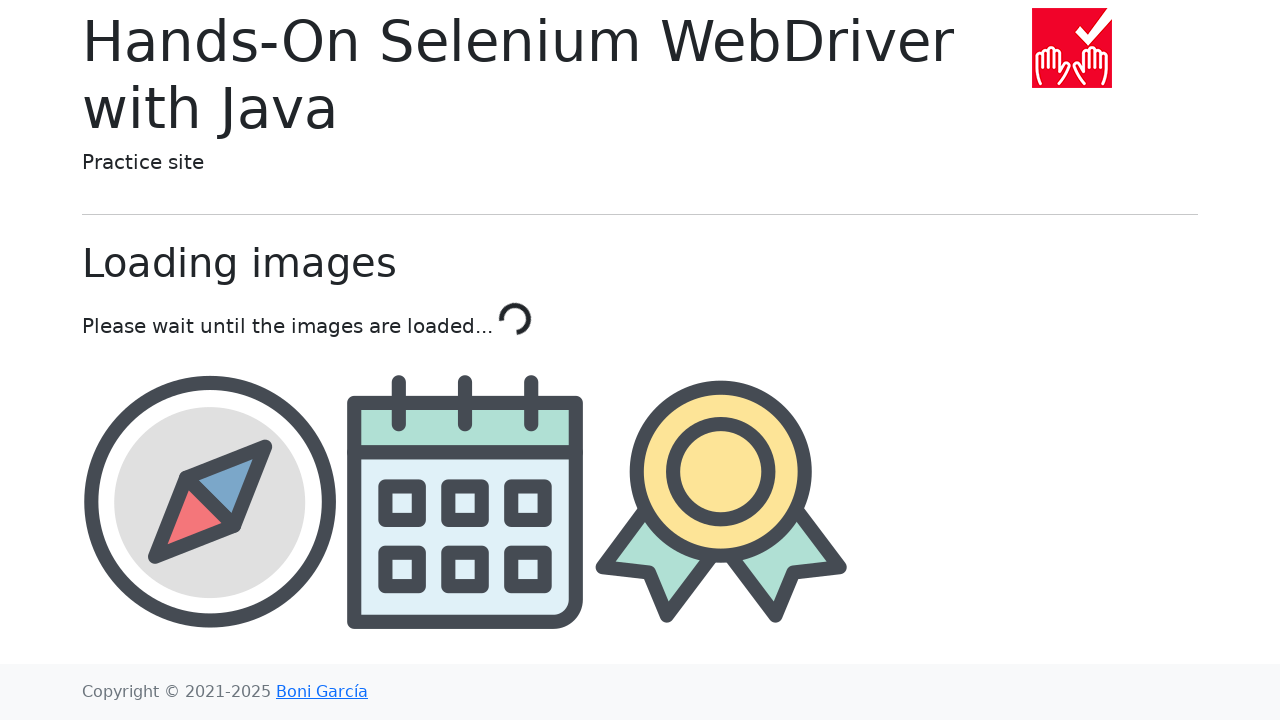

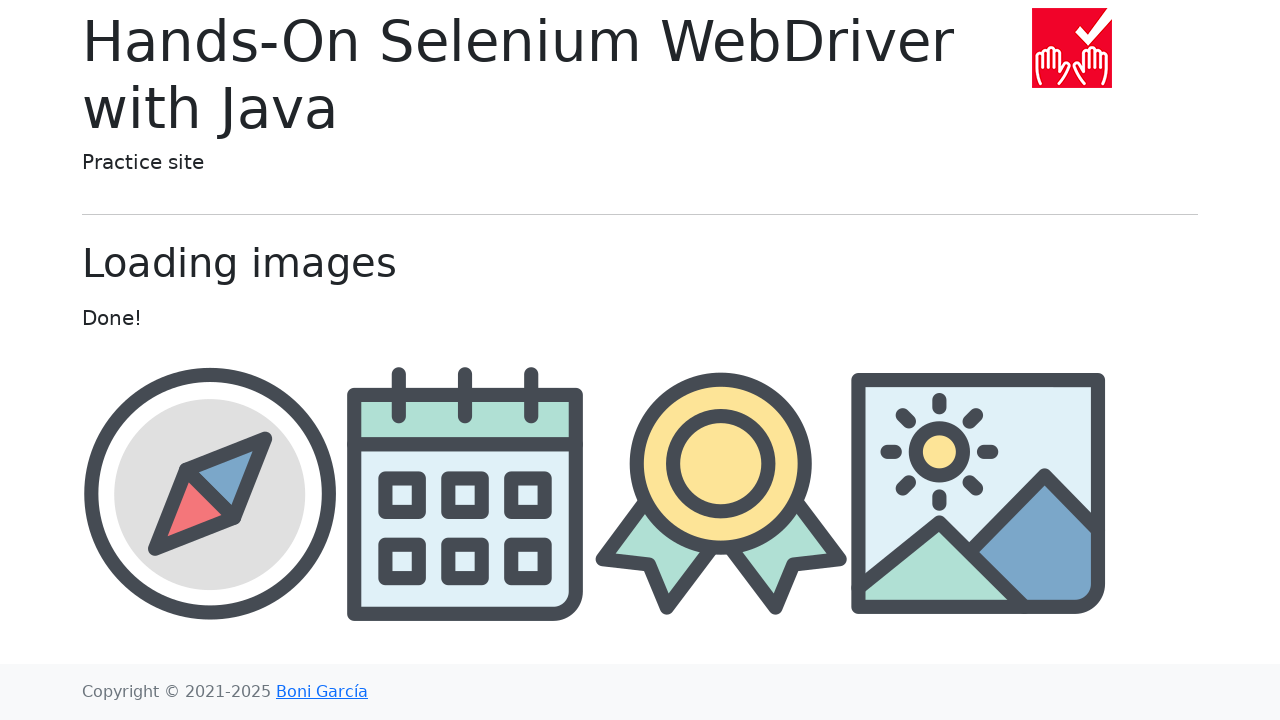